Tests the Practice Form on DemoQA by navigating to the Forms section, filling out personal information fields (first name, last name, email, gender, mobile number), demonstrating form interaction capabilities.

Starting URL: https://demoqa.com/

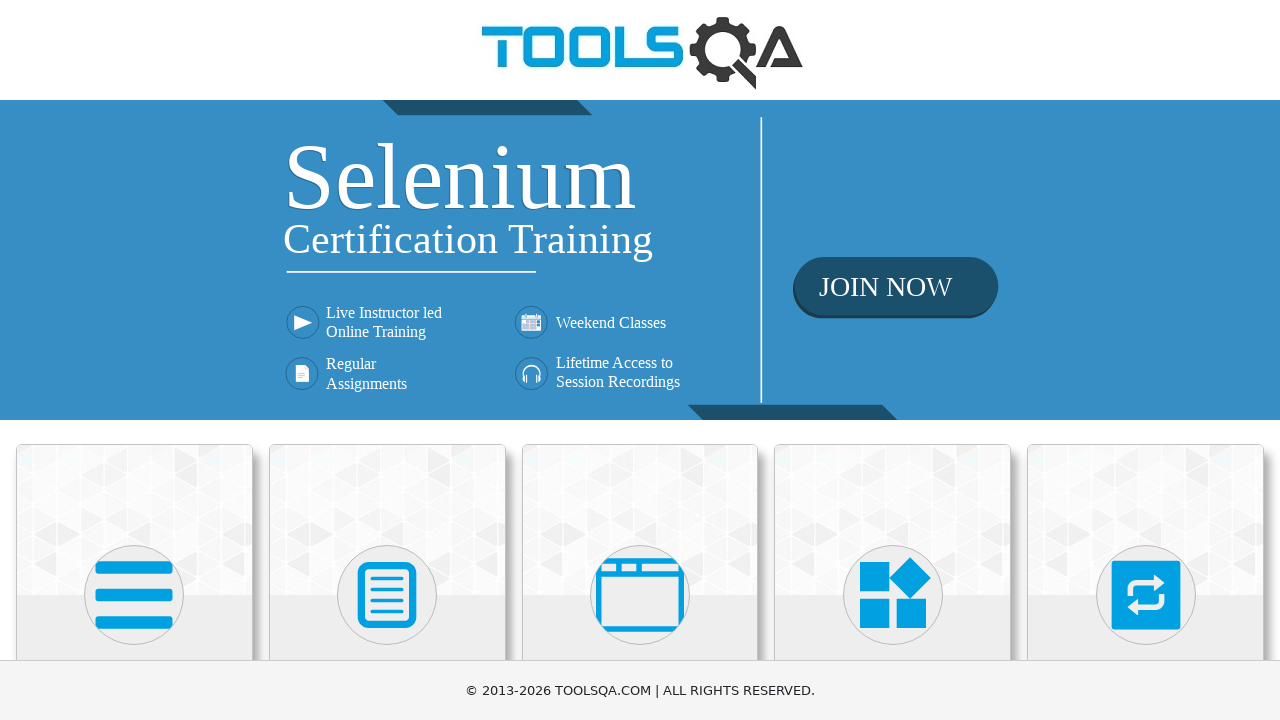

Scrolled down 1000px to view Forms card
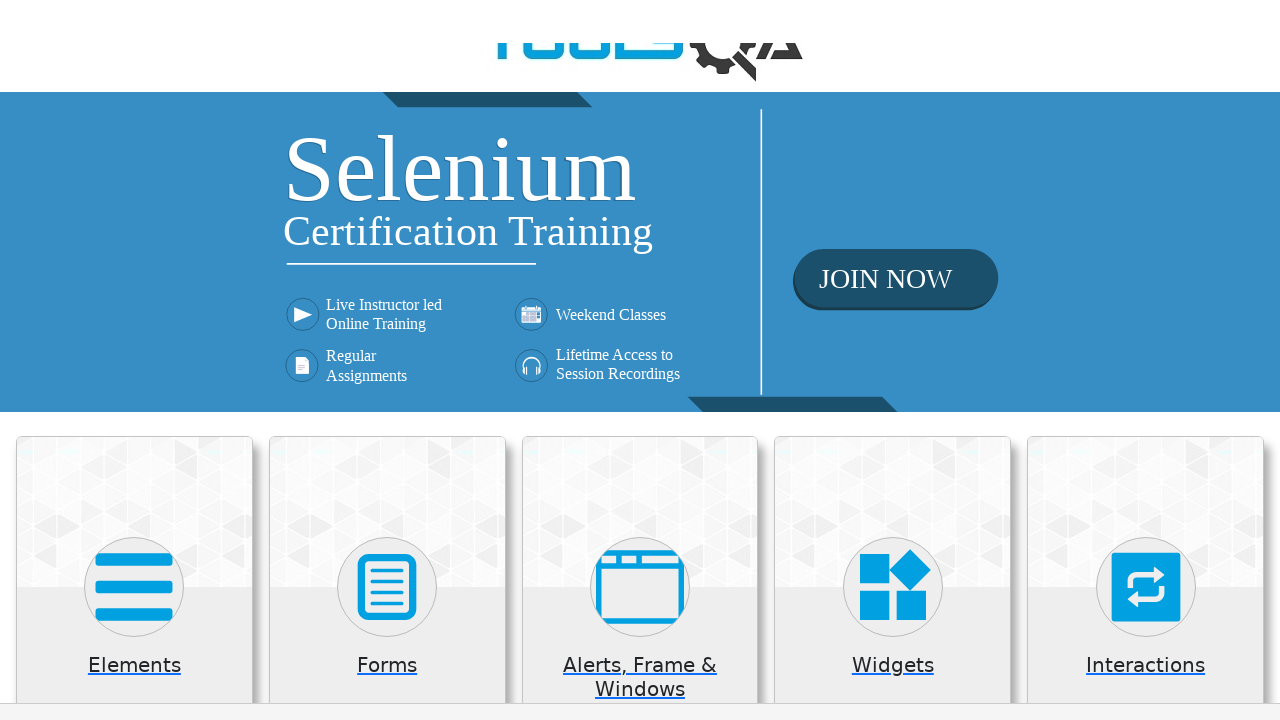

Clicked on Forms section at (387, 6) on xpath=//h5[text()='Forms']
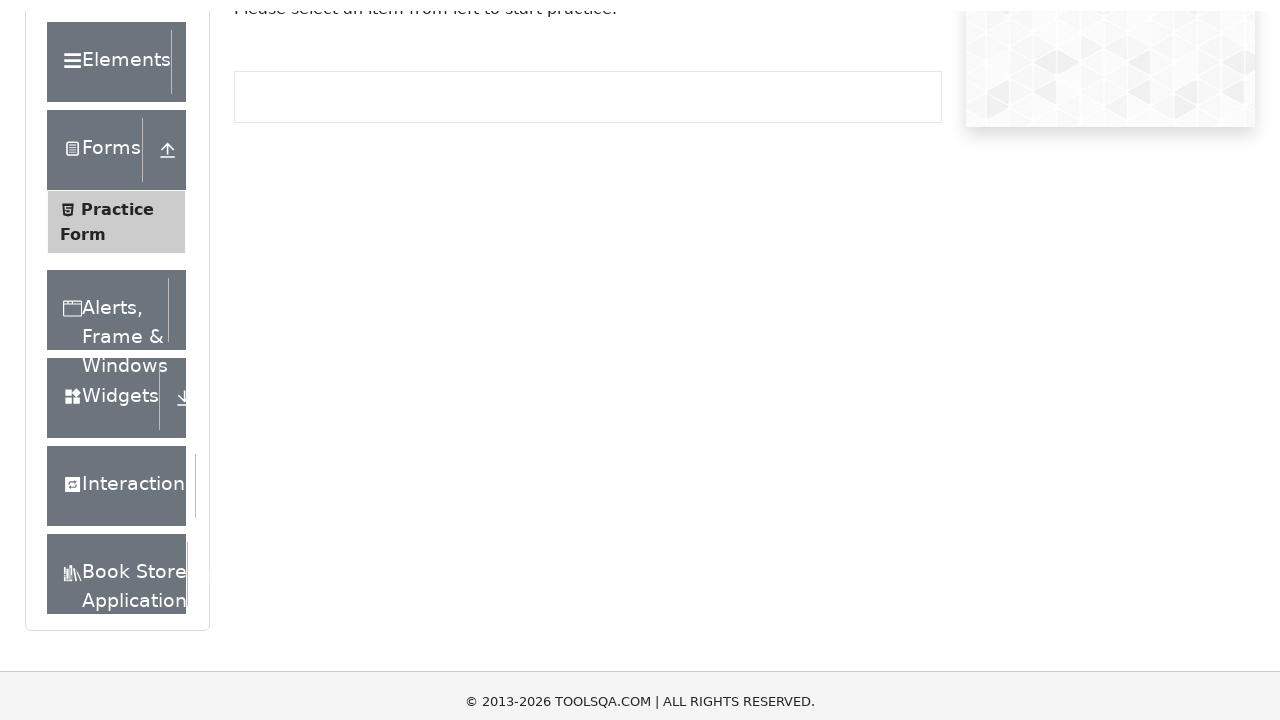

Clicked on Practice Form link at (117, 198) on xpath=//span[text()='Practice Form']
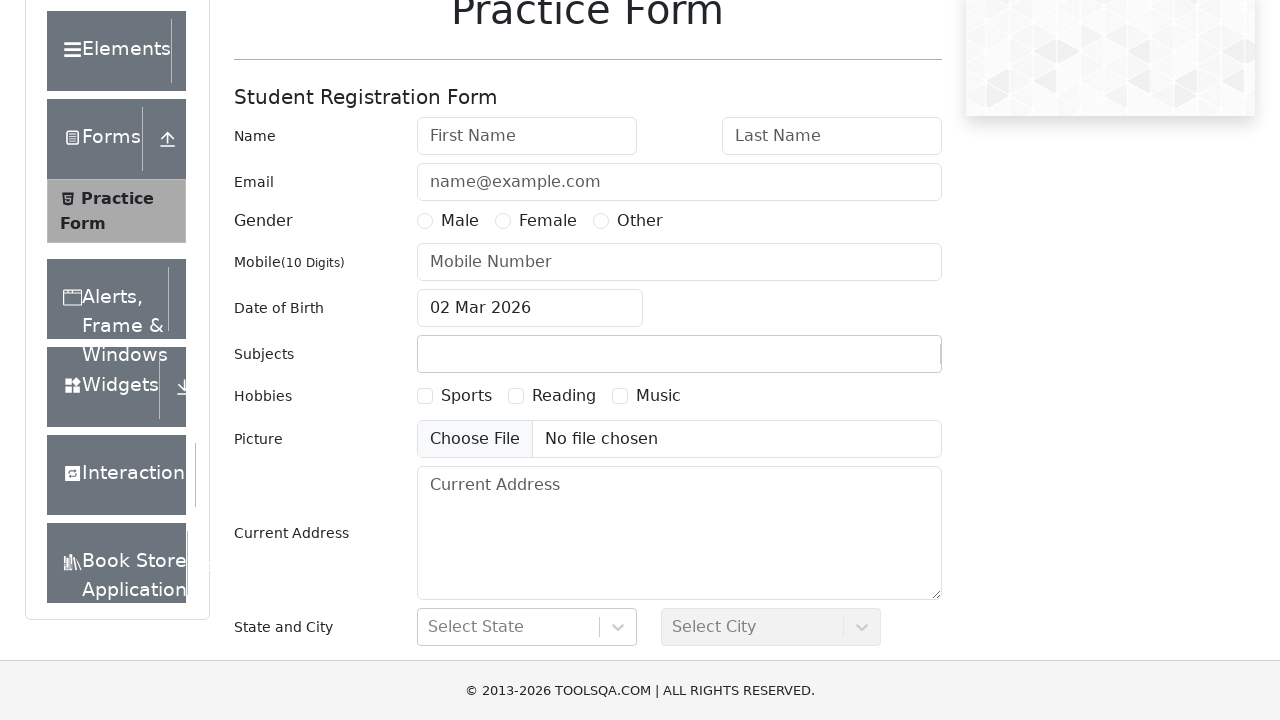

Filled first name field with 'Gabriela' on #firstName
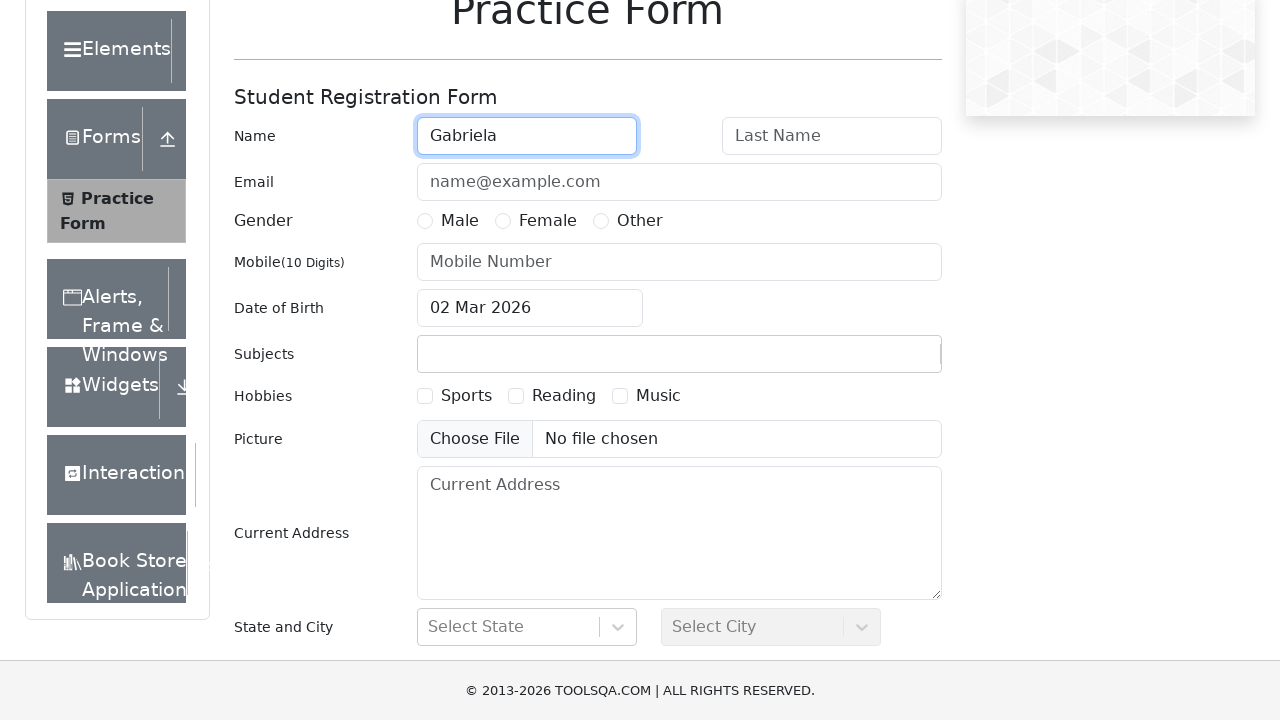

Filled last name field with 'Gherghel' on #lastName
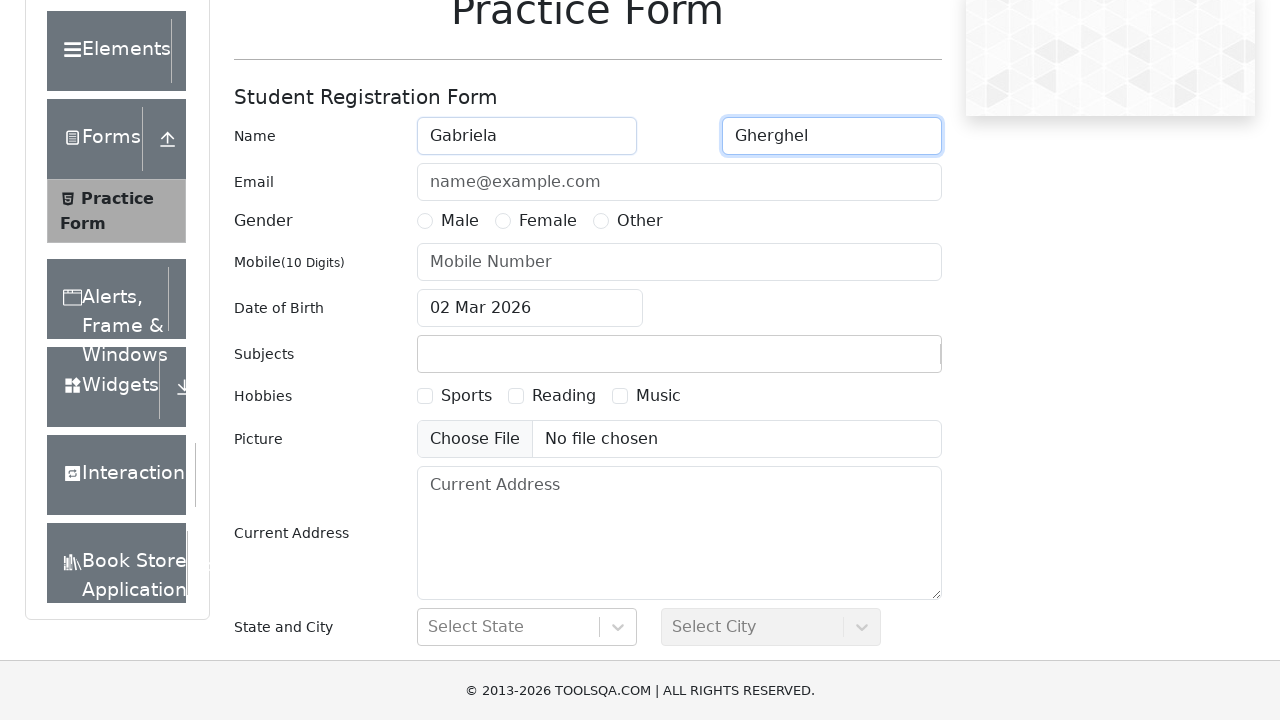

Filled email field with 'test@test.com' on #userEmail
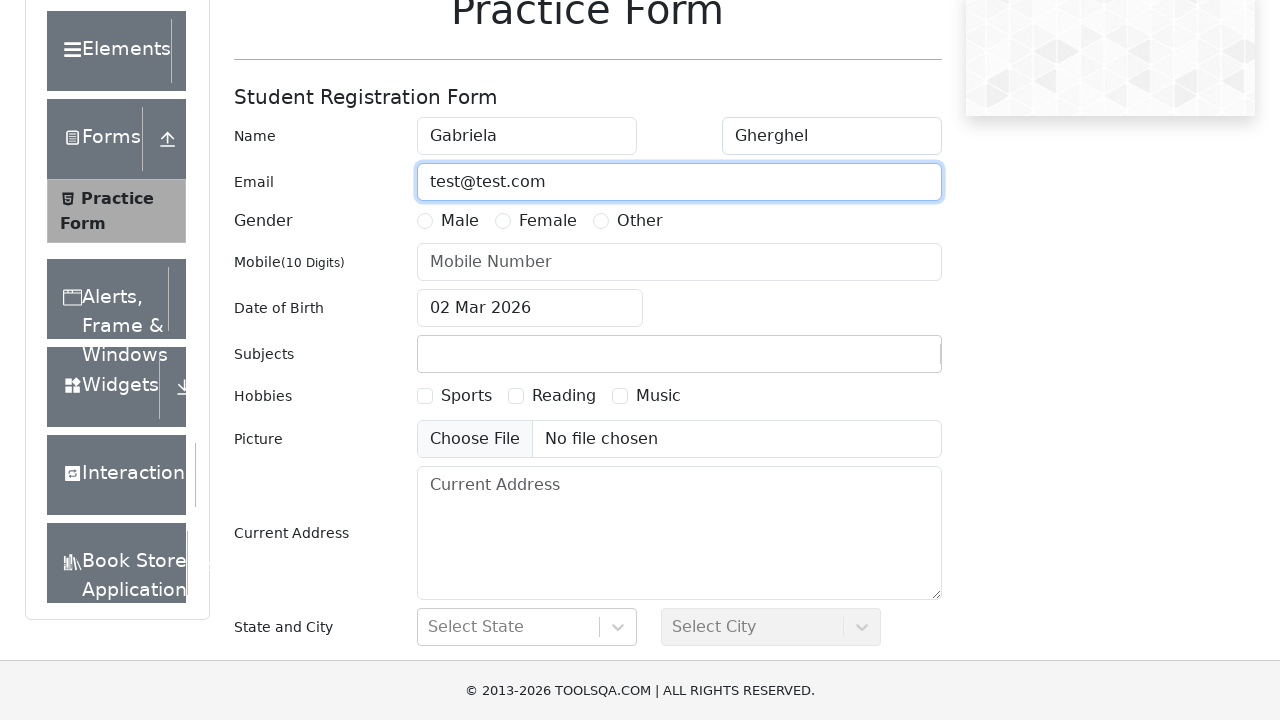

Selected Female gender option at (548, 221) on label[for='gender-radio-2']
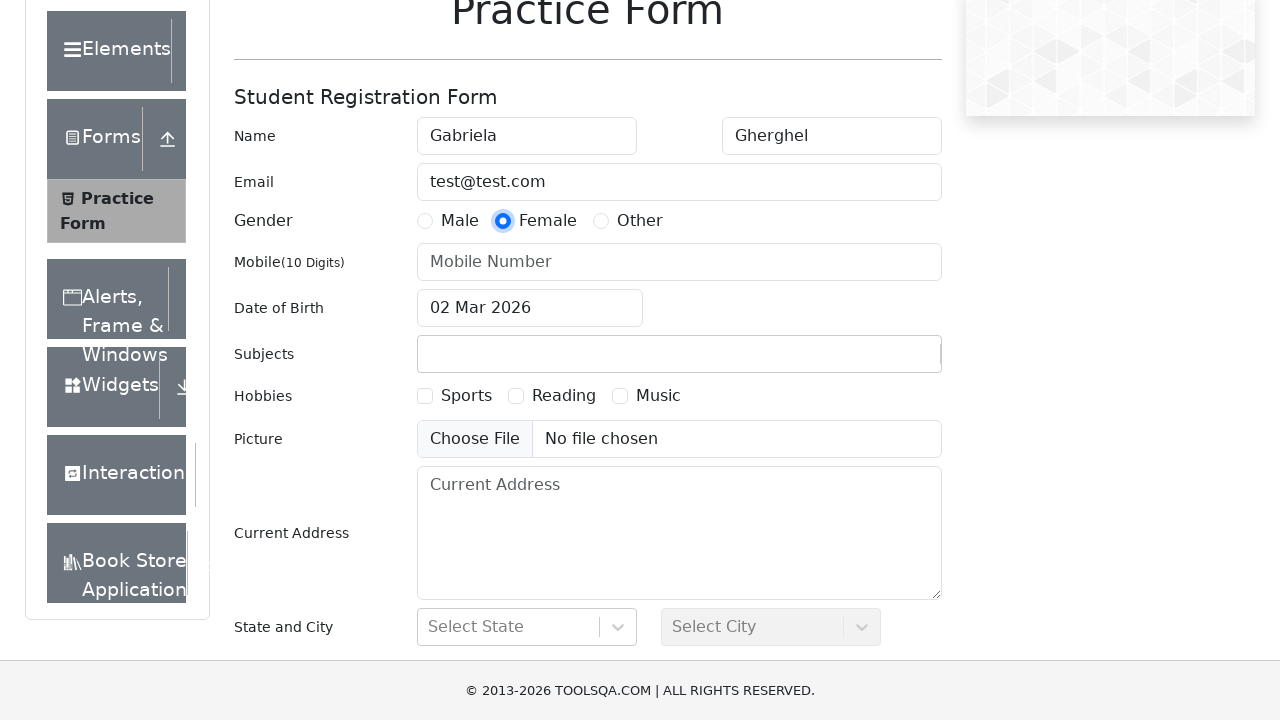

Filled mobile number field with '0765432769' on input[placeholder='Mobile Number']
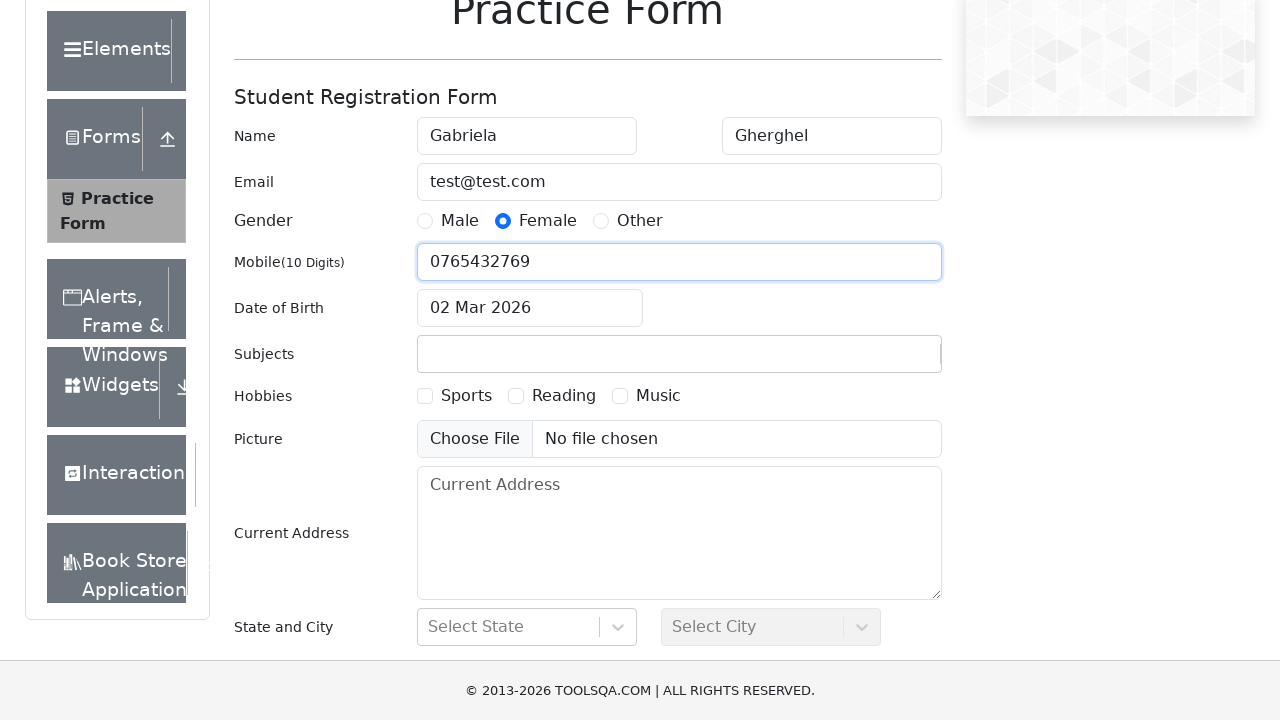

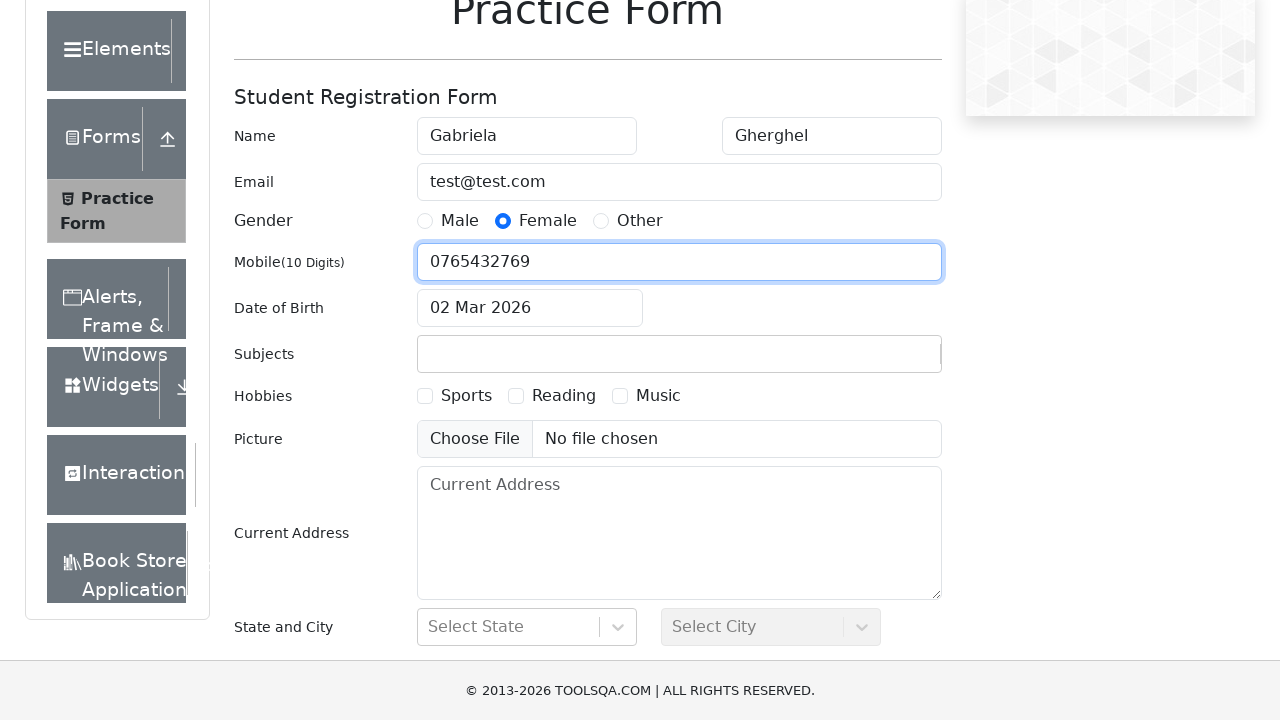